Tests the DemoQA practice form by filling in personal information including name, email, gender, phone number, date, subjects, and hobbies fields.

Starting URL: https://demoqa.com/automation-practice-form

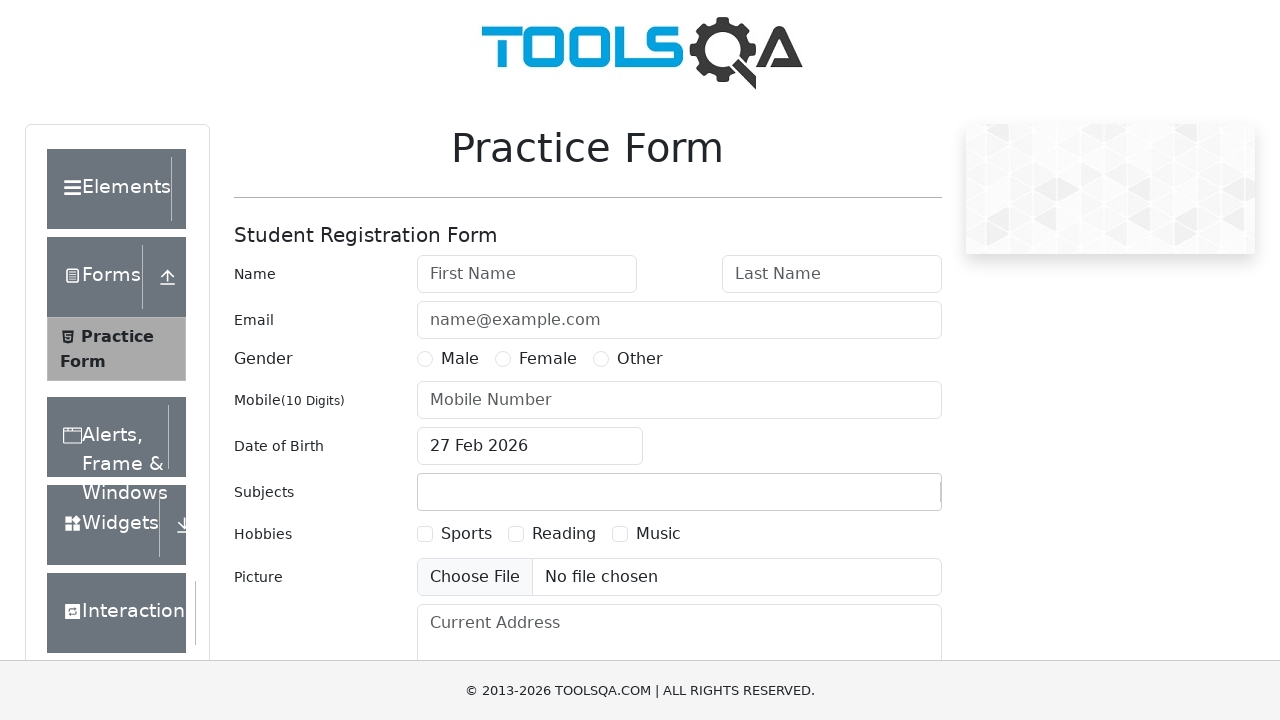

Filled first name field with 'Test' on #firstName
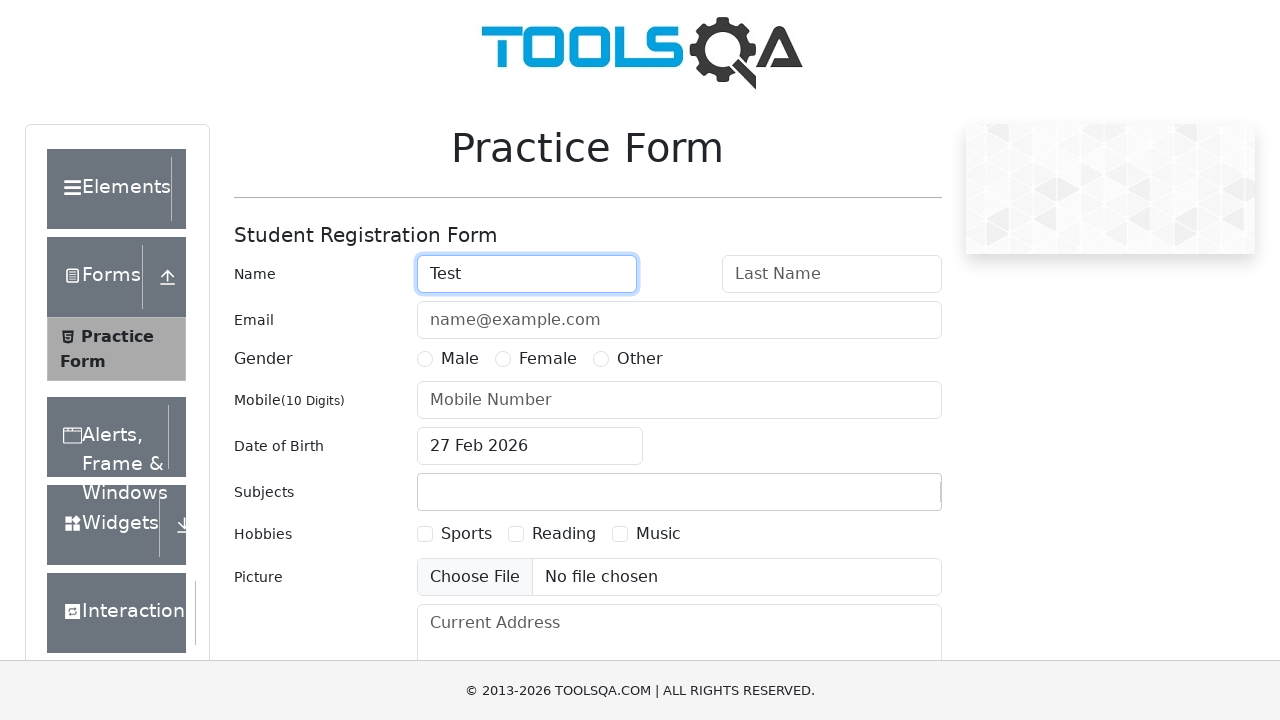

Filled last name field with 'Tests' on #lastName
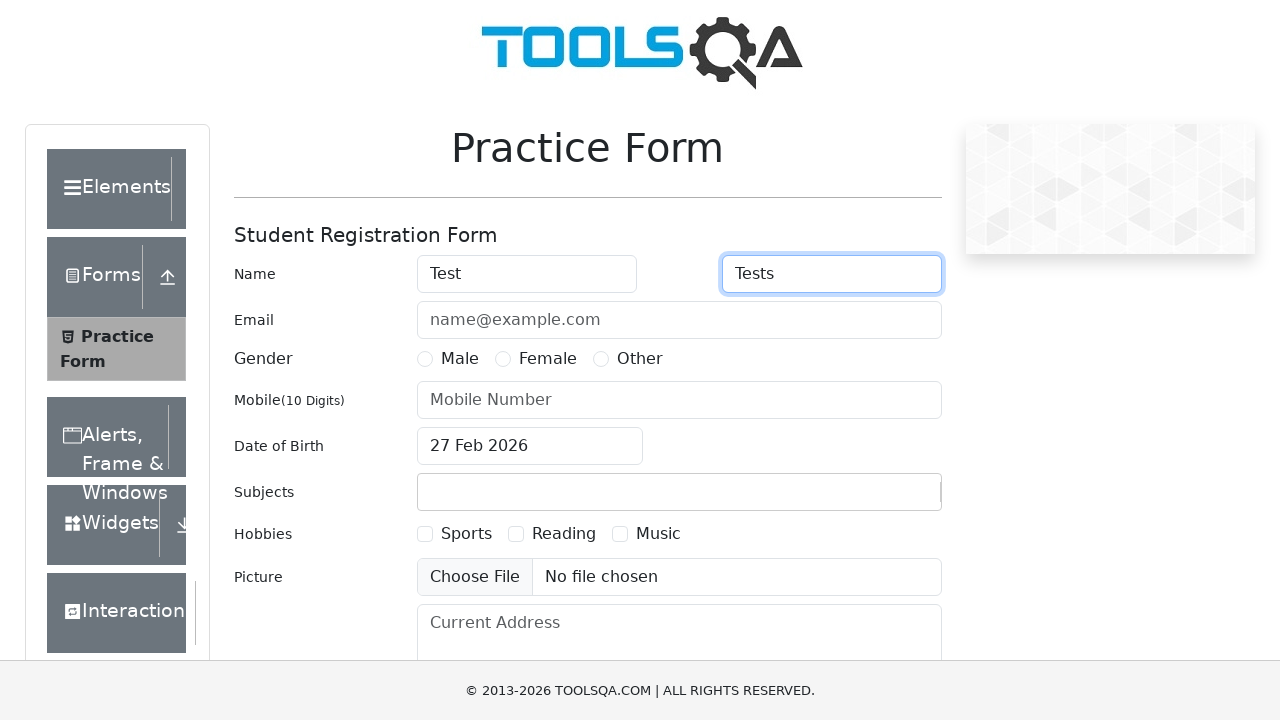

Filled email field with 'test@mail.ru' on #userEmail
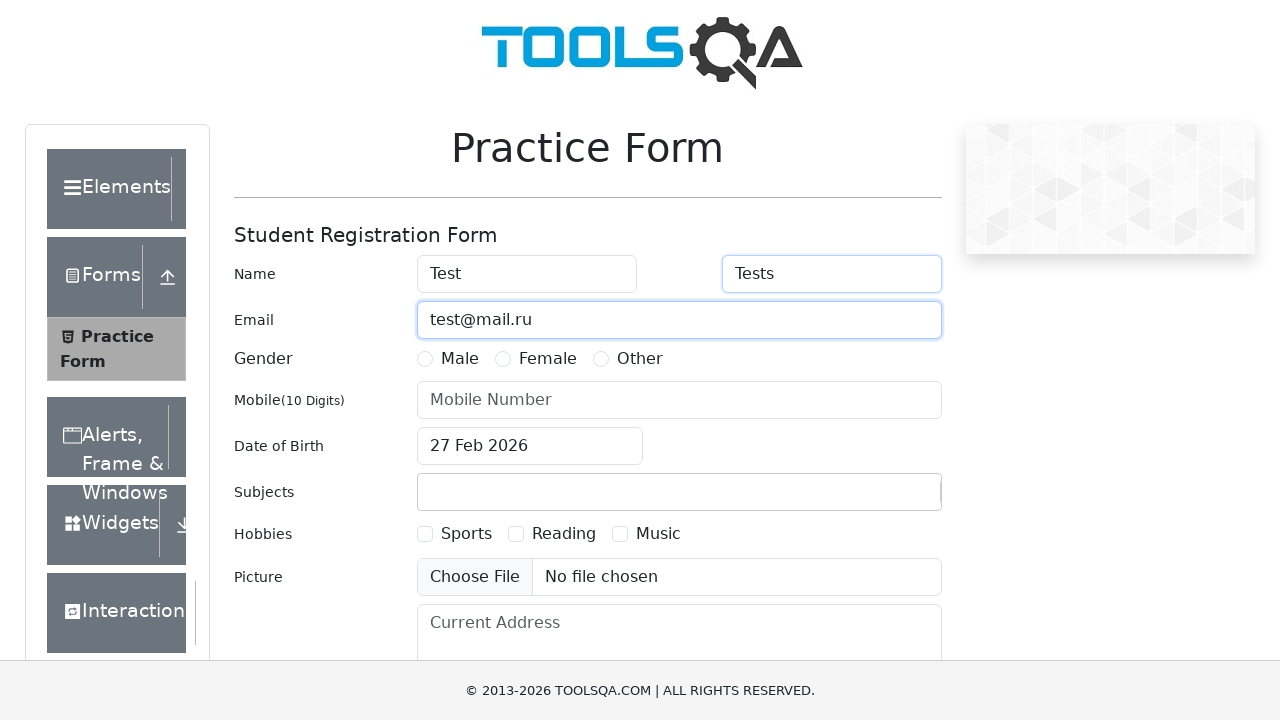

Selected male gender radio button at (460, 359) on label[for='gender-radio-1']
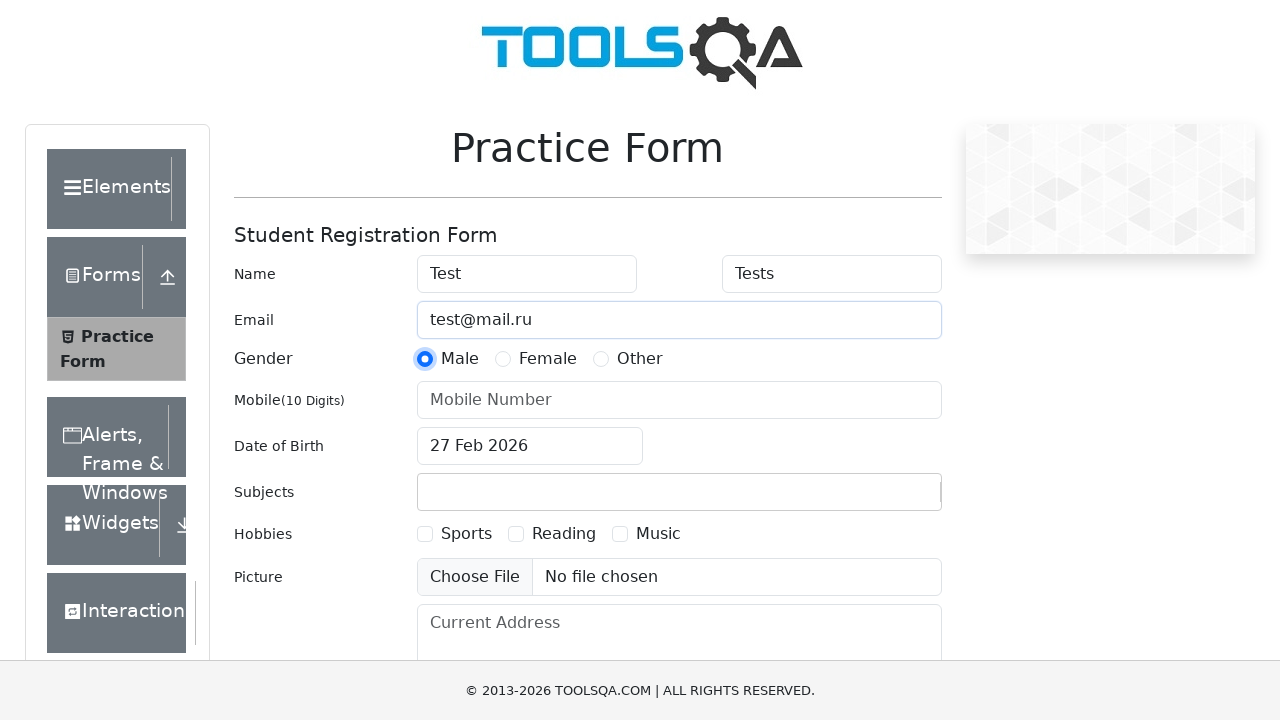

Filled phone number field with '7917888888' on #userNumber
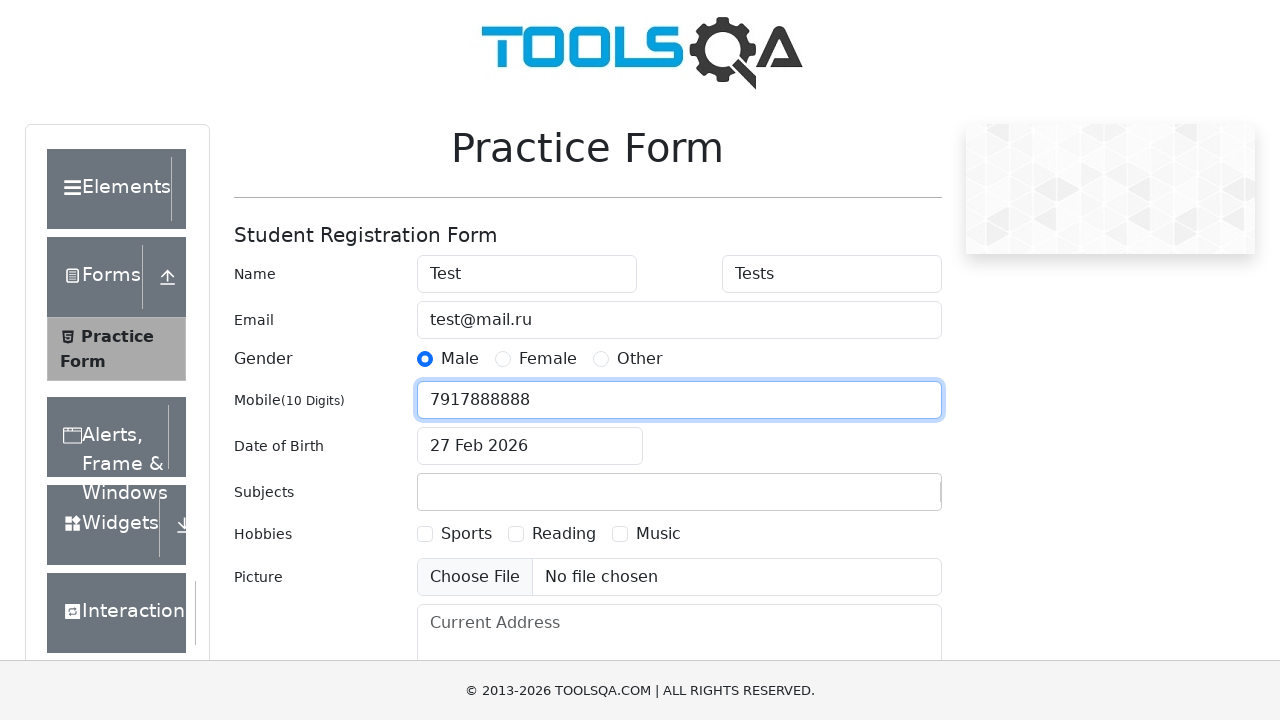

Clicked date of birth input field at (530, 446) on #dateOfBirthInput
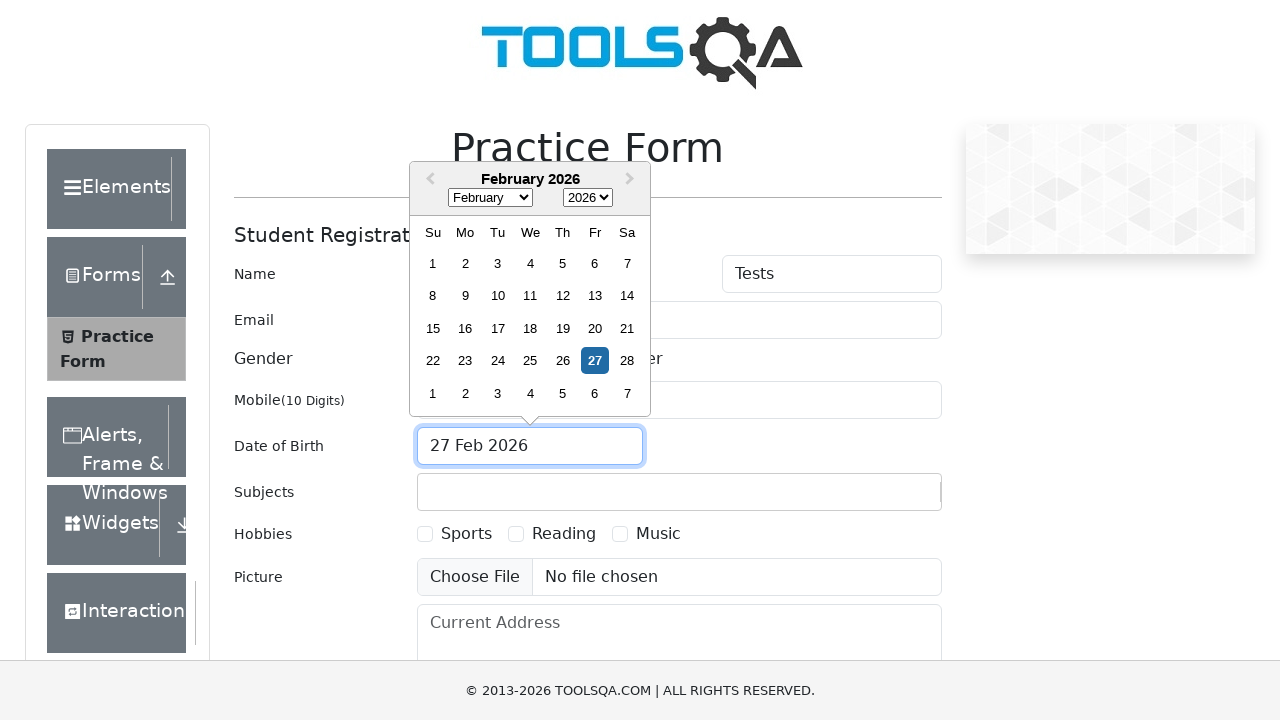

Selected day 15 from date picker at (433, 328) on .react-datepicker__day--015
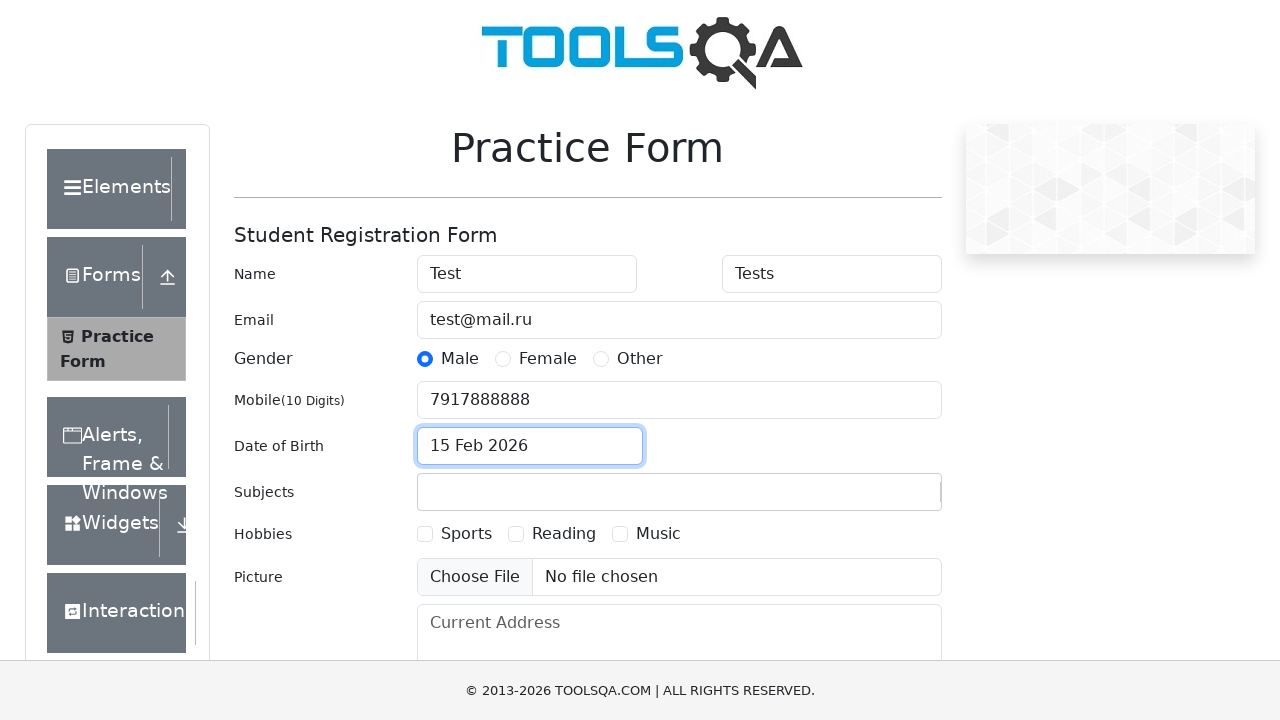

Filled subjects field with 'Computer Science' on #subjectsInput
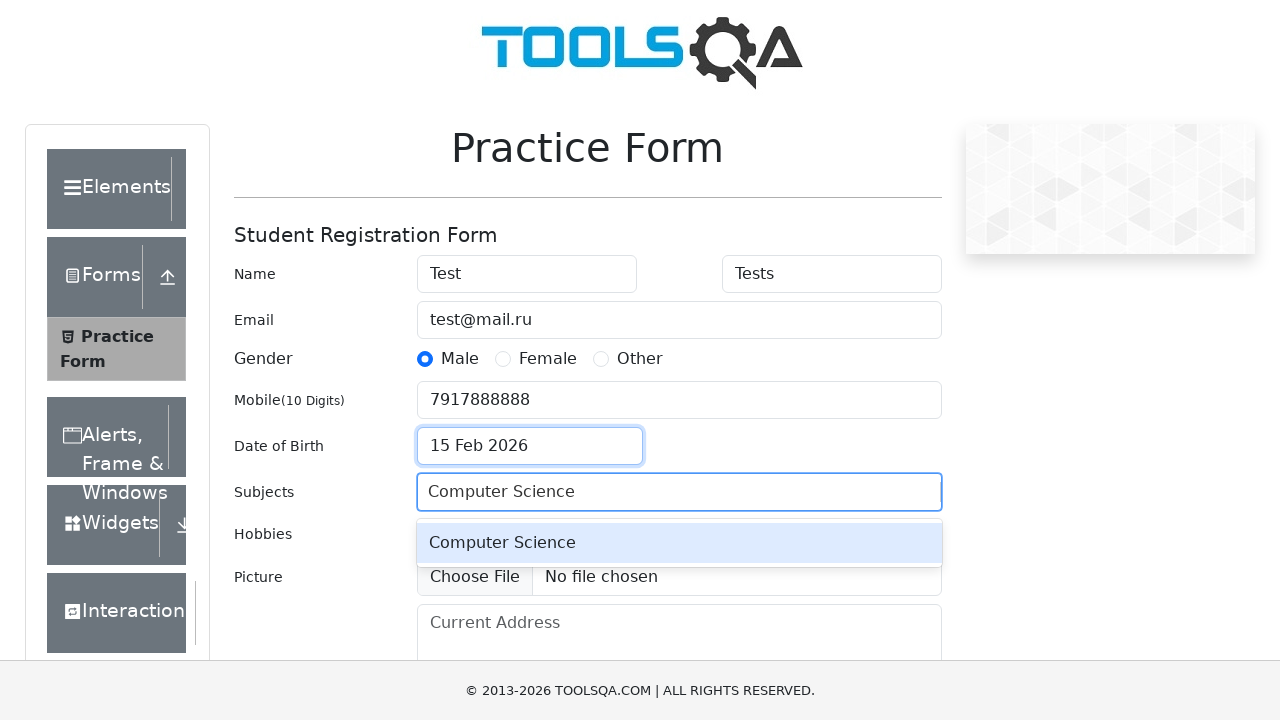

Pressed Enter to confirm subject selection
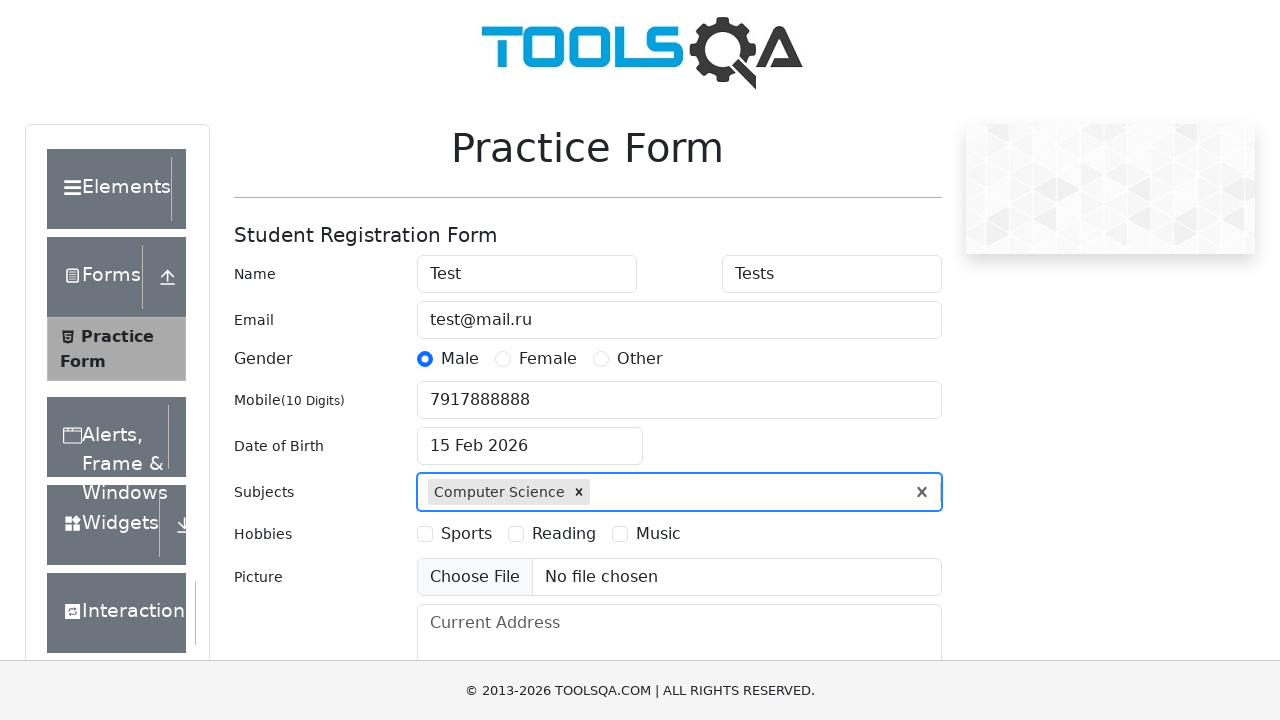

Selected hobbies checkbox at (466, 534) on label[for='hobbies-checkbox-1']
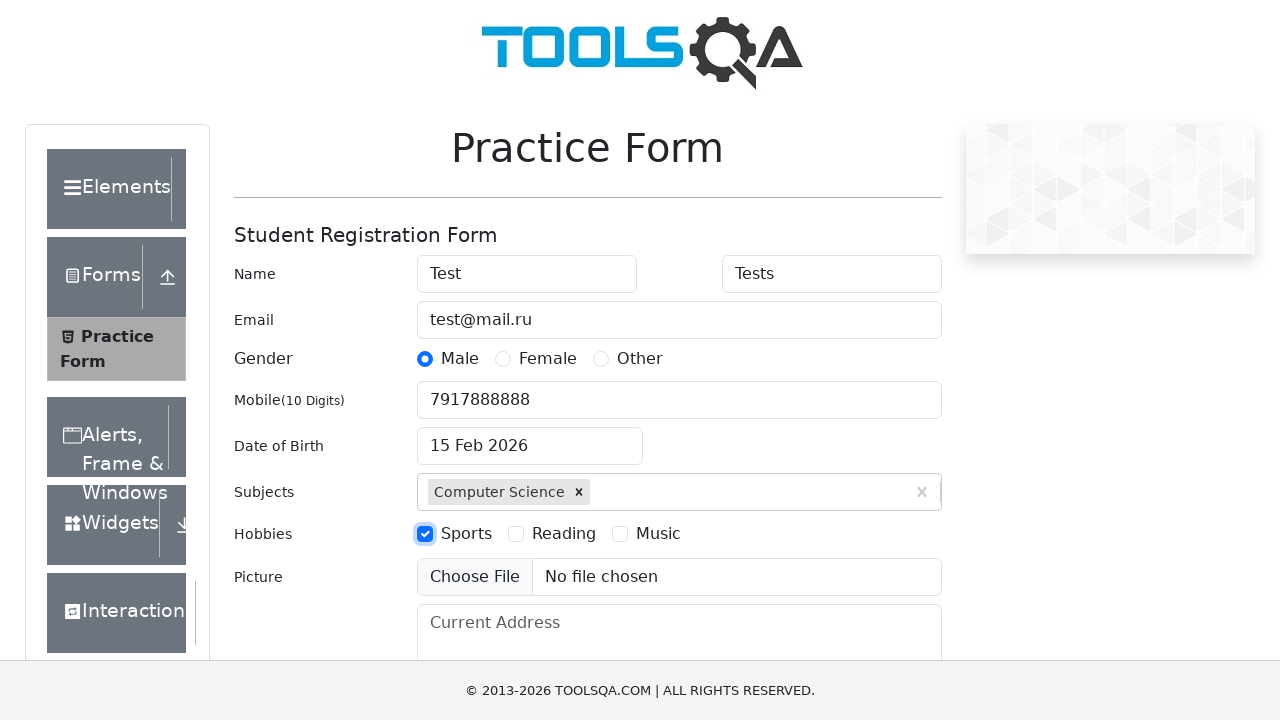

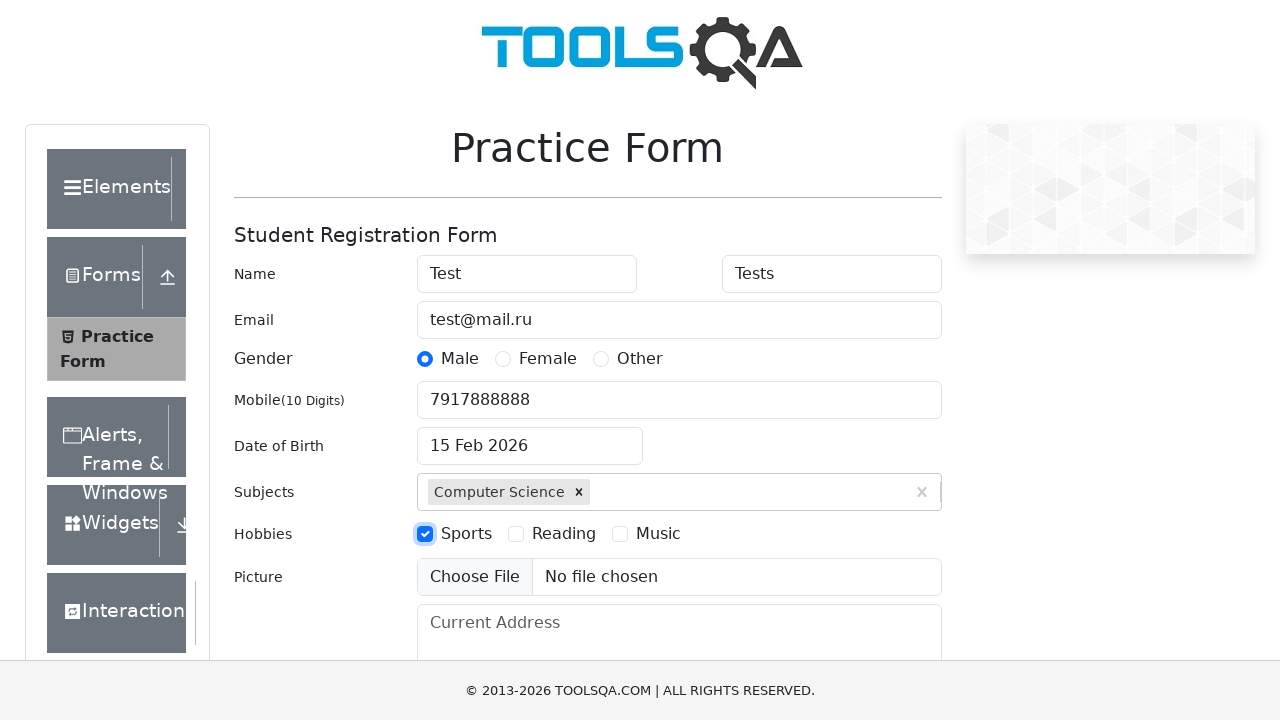